Verifies the page title contains "Online Shopping" on noon.com homepage

Starting URL: https://www.noon.com/uae-en/

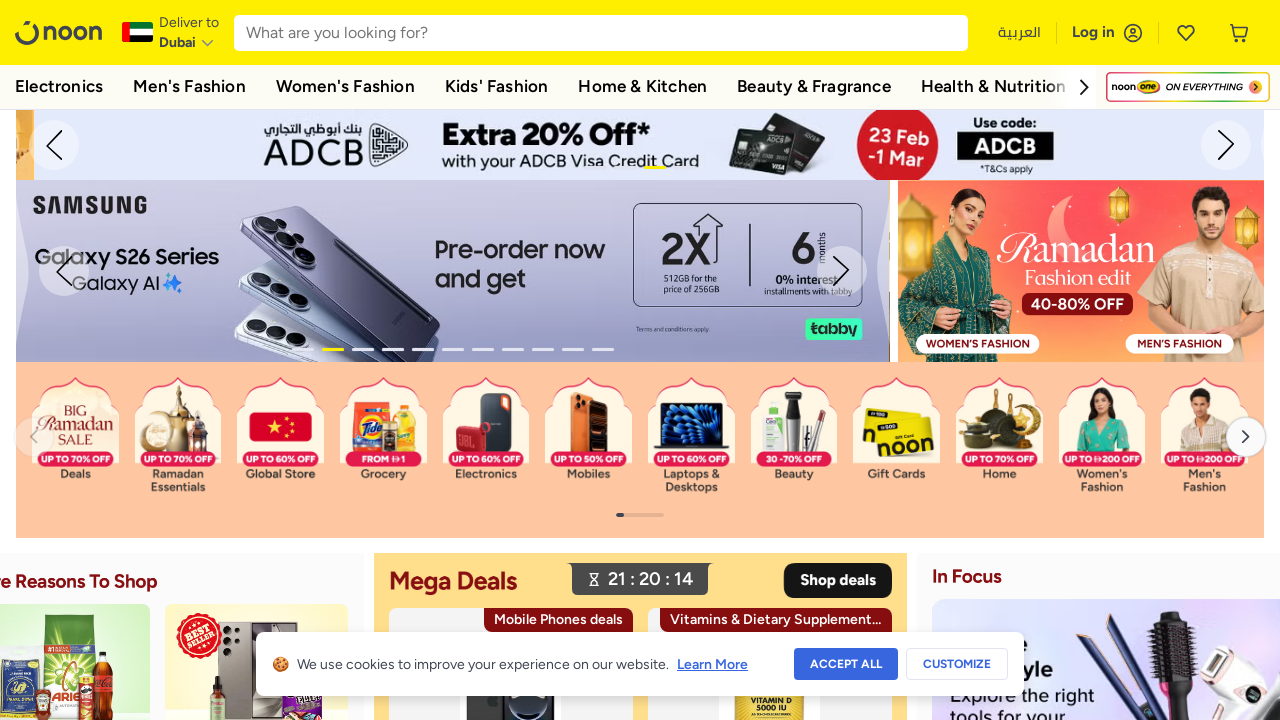

Navigated to noon.com UAE homepage
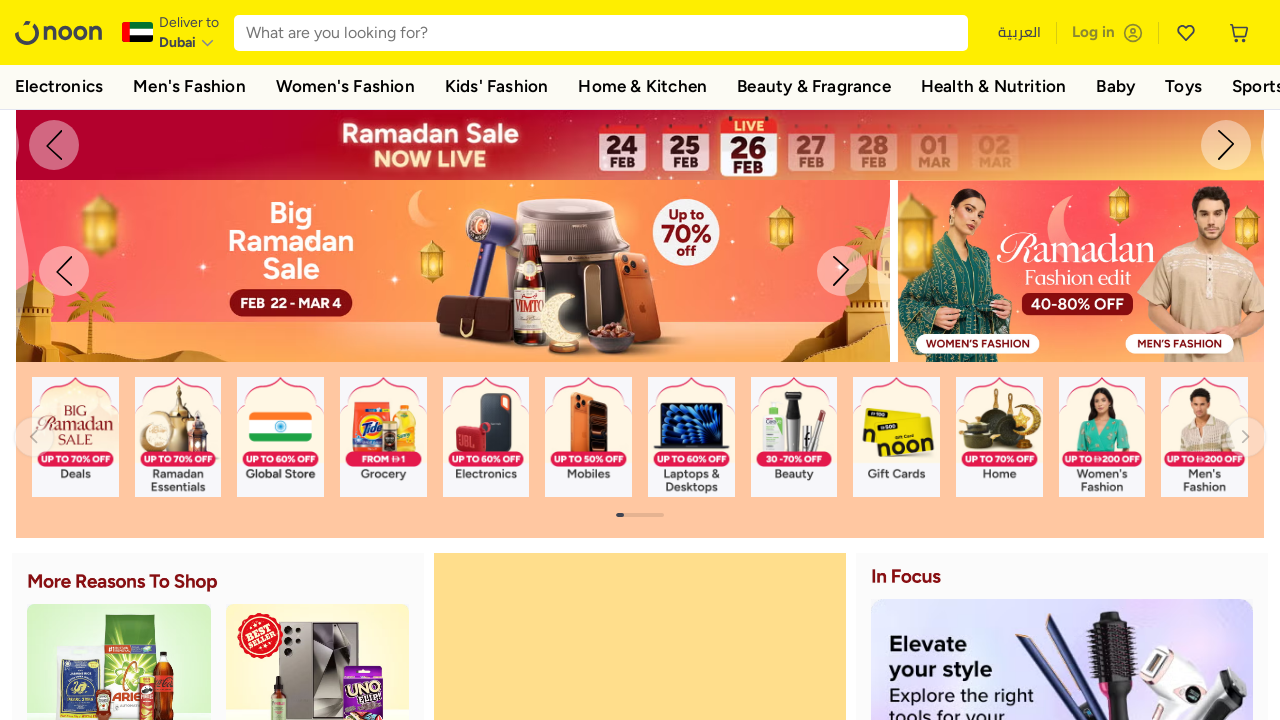

Retrieved page title: noon Online Shopping UAE - Electronics, Mobiles, Fashion, Appliances & More
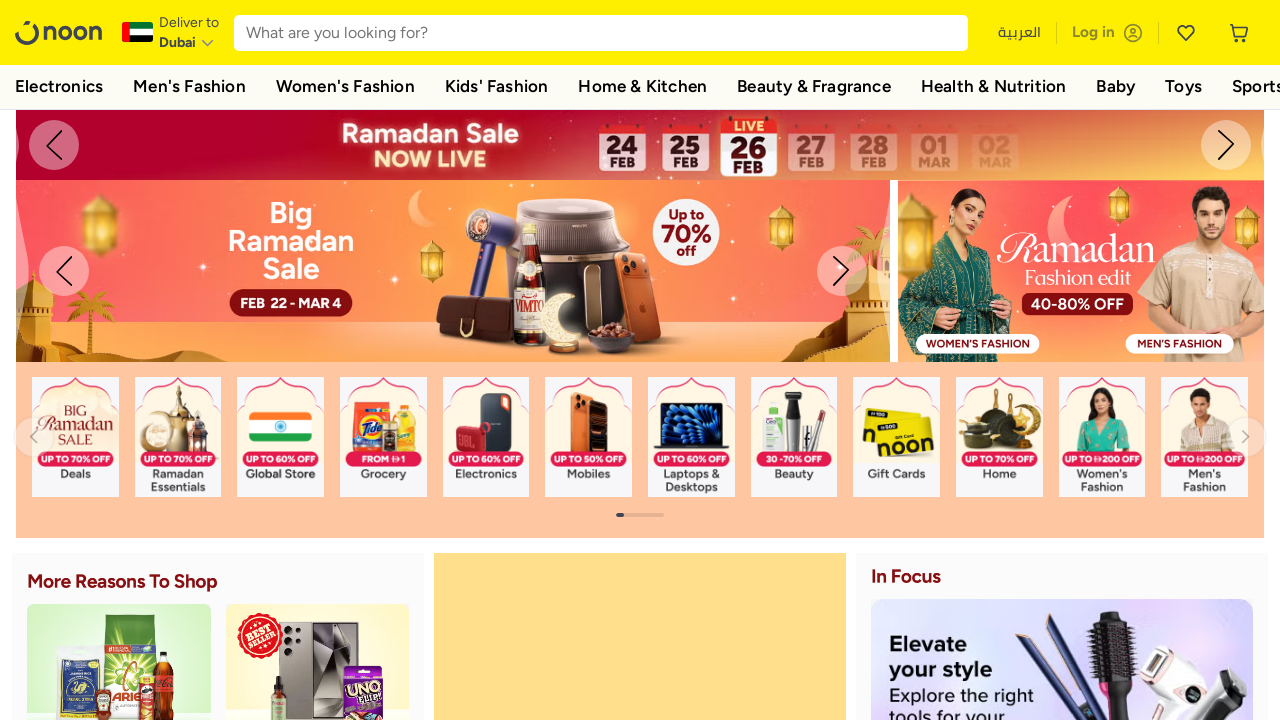

Verified page title contains 'Online Shopping'
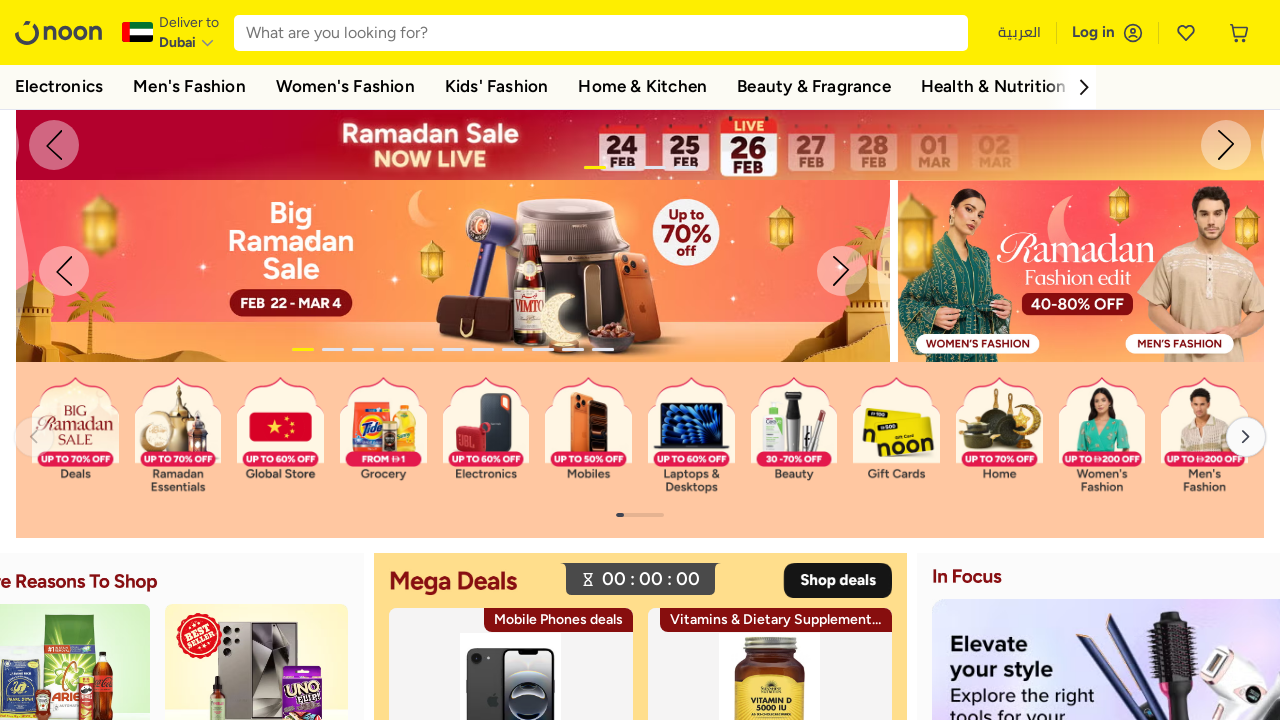

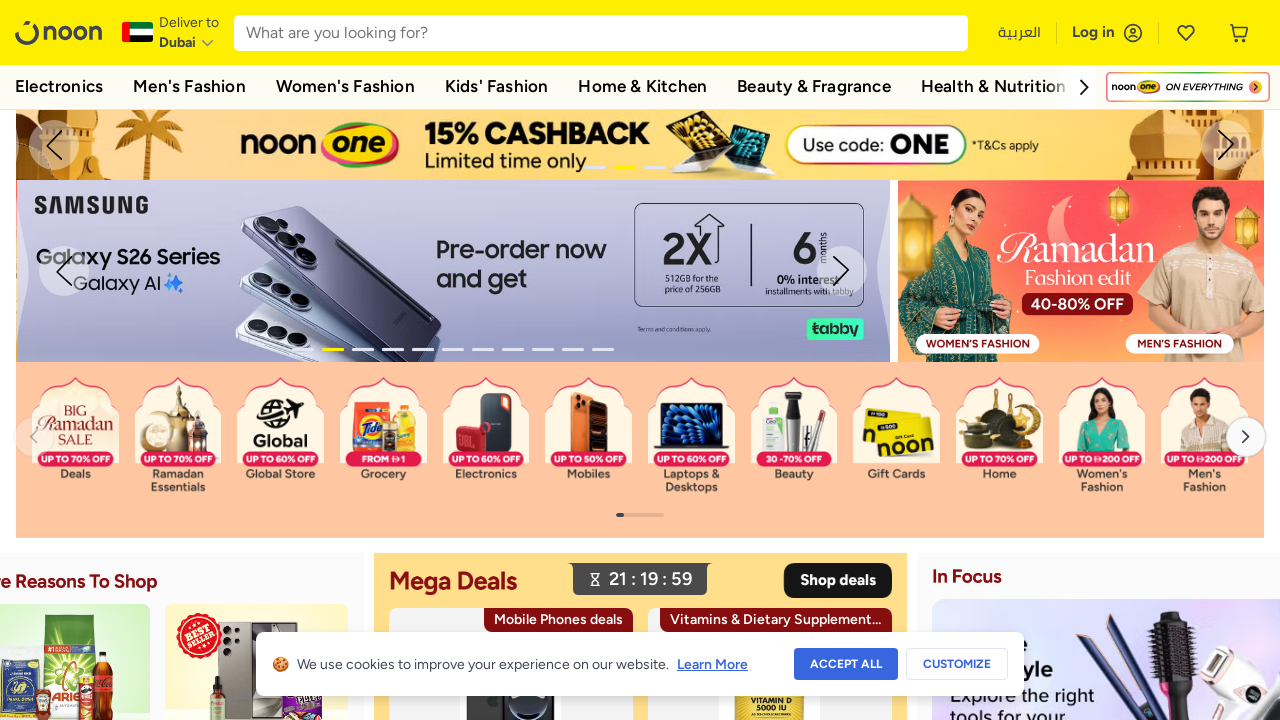